Tests a registration form by filling in first name, last name, email, phone, and address fields, then submitting and verifying the success message (duplicate of test_abs1).

Starting URL: http://suninjuly.github.io/registration1.html

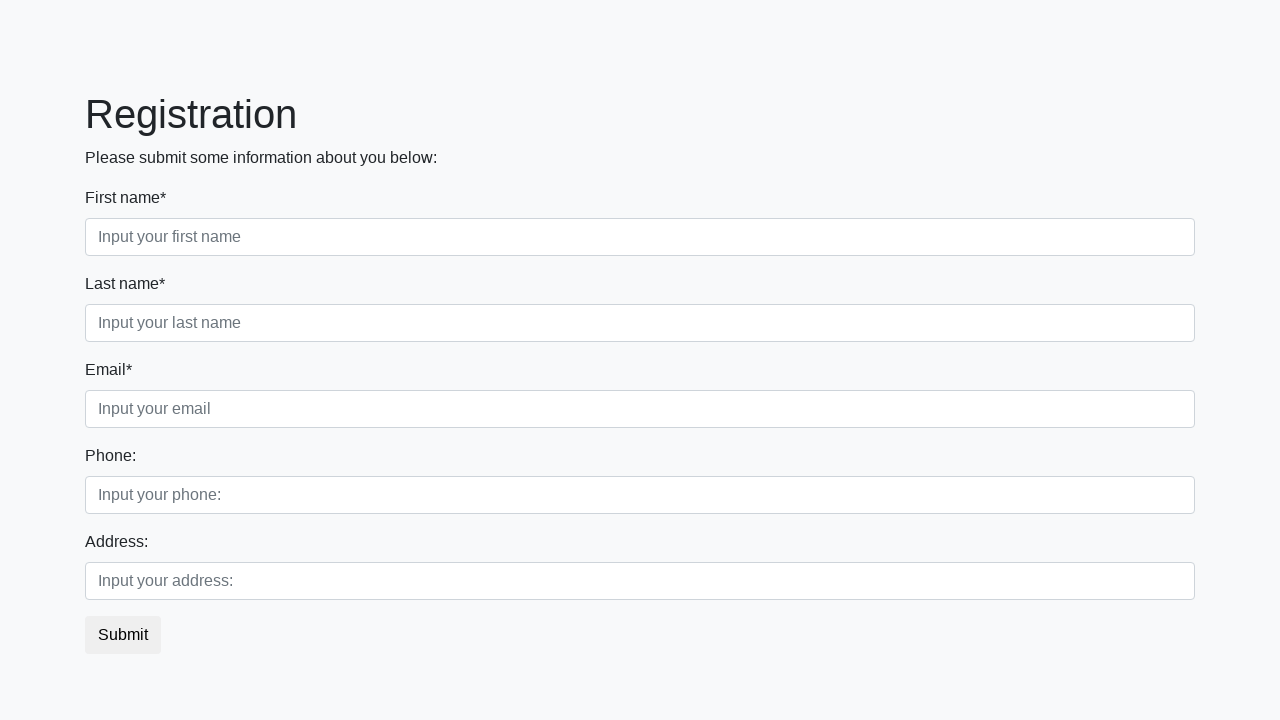

Filled first name field with 'STEVE' on input[placeholder='Input your first name']
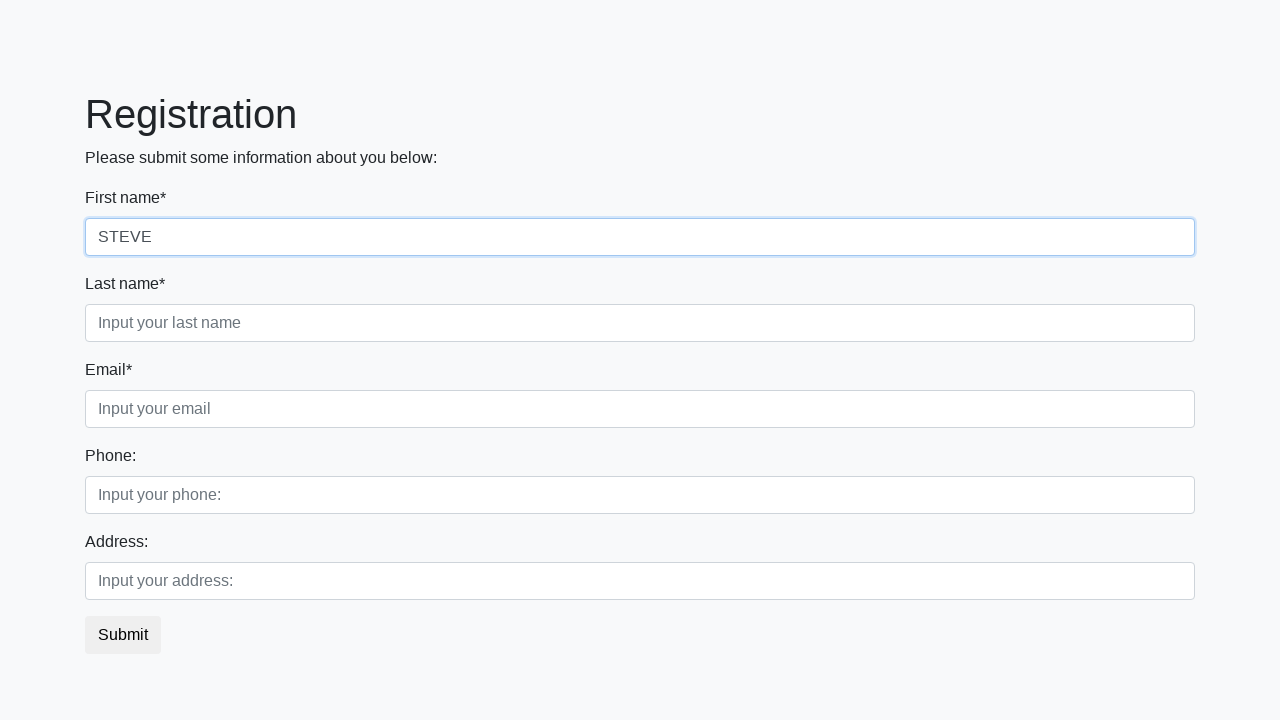

Filled last name field with 'JOBS' on input[placeholder='Input your last name']
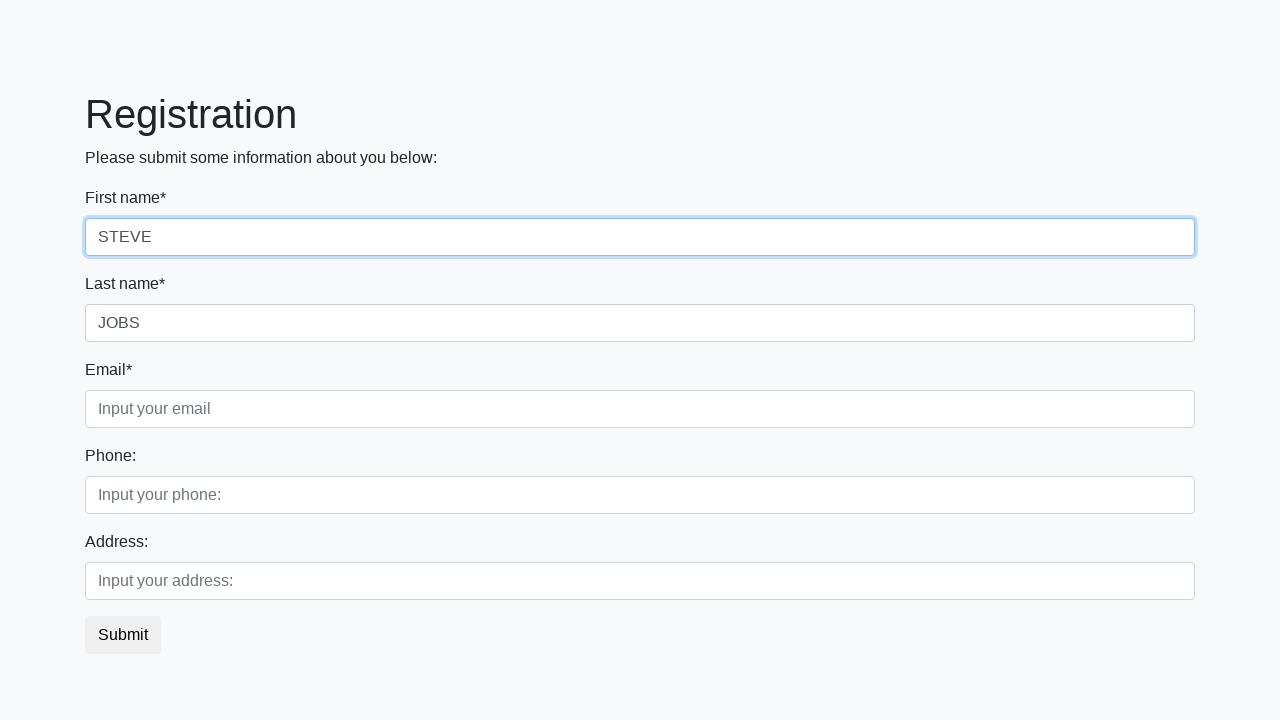

Filled email field with 'STEVE_JOBS@APPLE.COM' on input[placeholder='Input your email']
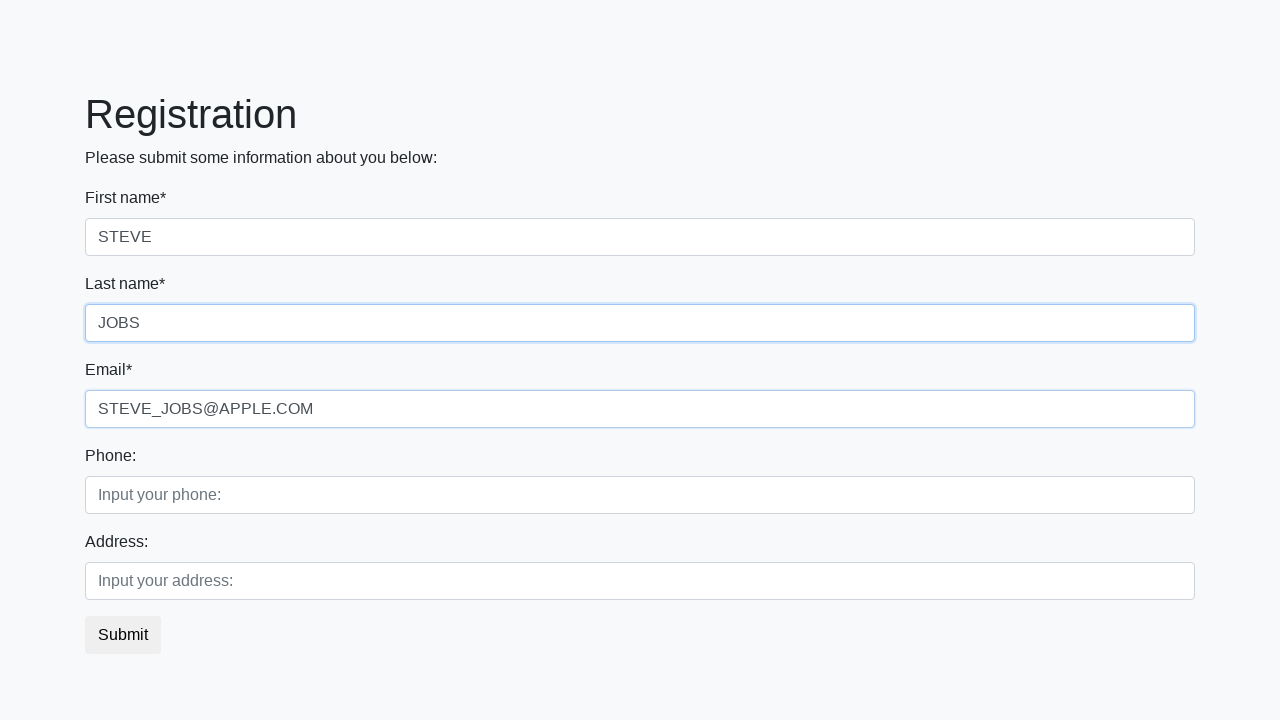

Filled phone number field with '+1-555-123-4567' on xpath=//*[normalize-space(.)='Phone:']/input
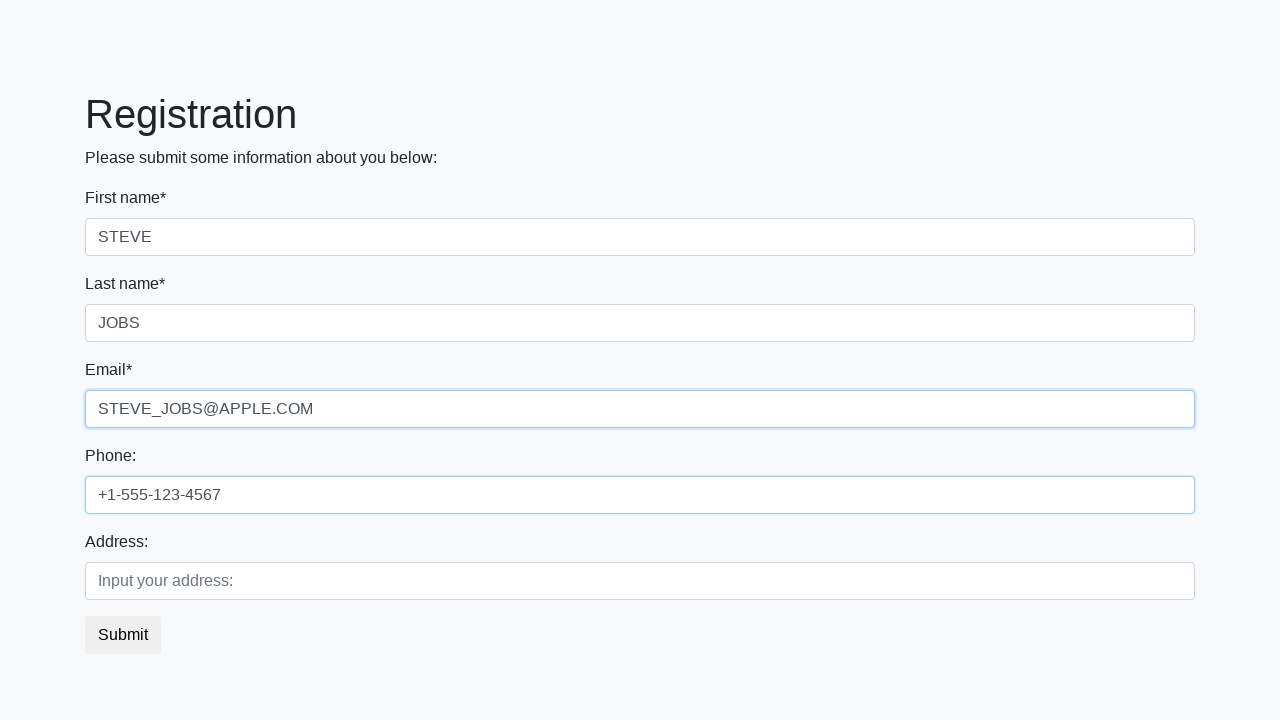

Filled address field with 'CUPERTINO' on xpath=//label[text()='Address:']/following-sibling::input
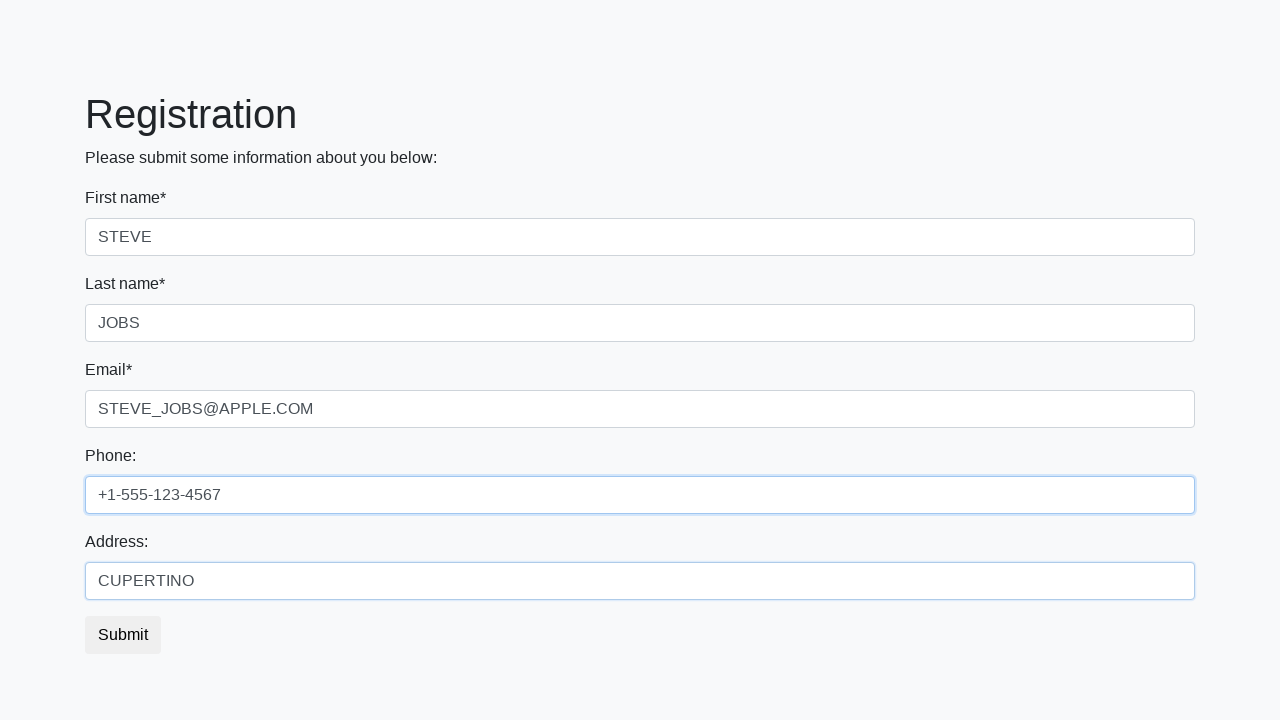

Clicked Submit button to complete registration at (640, 158) on text=Submit
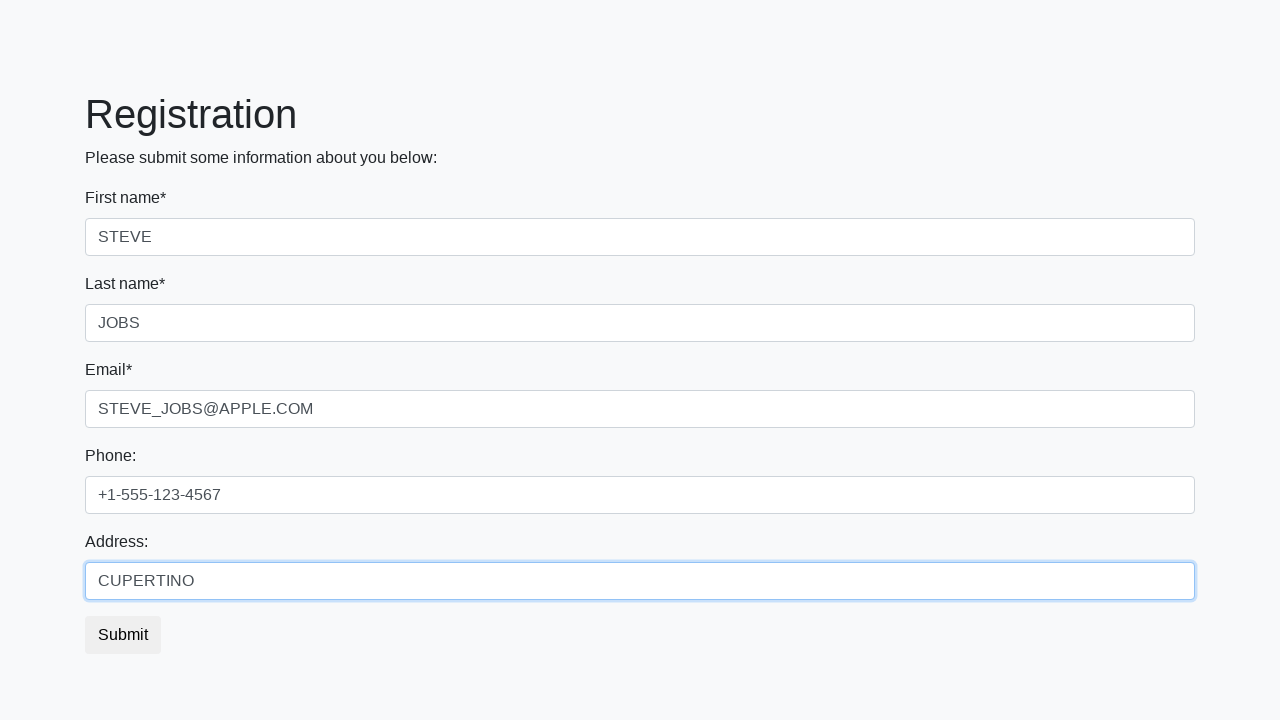

Success message h1 element loaded and verified
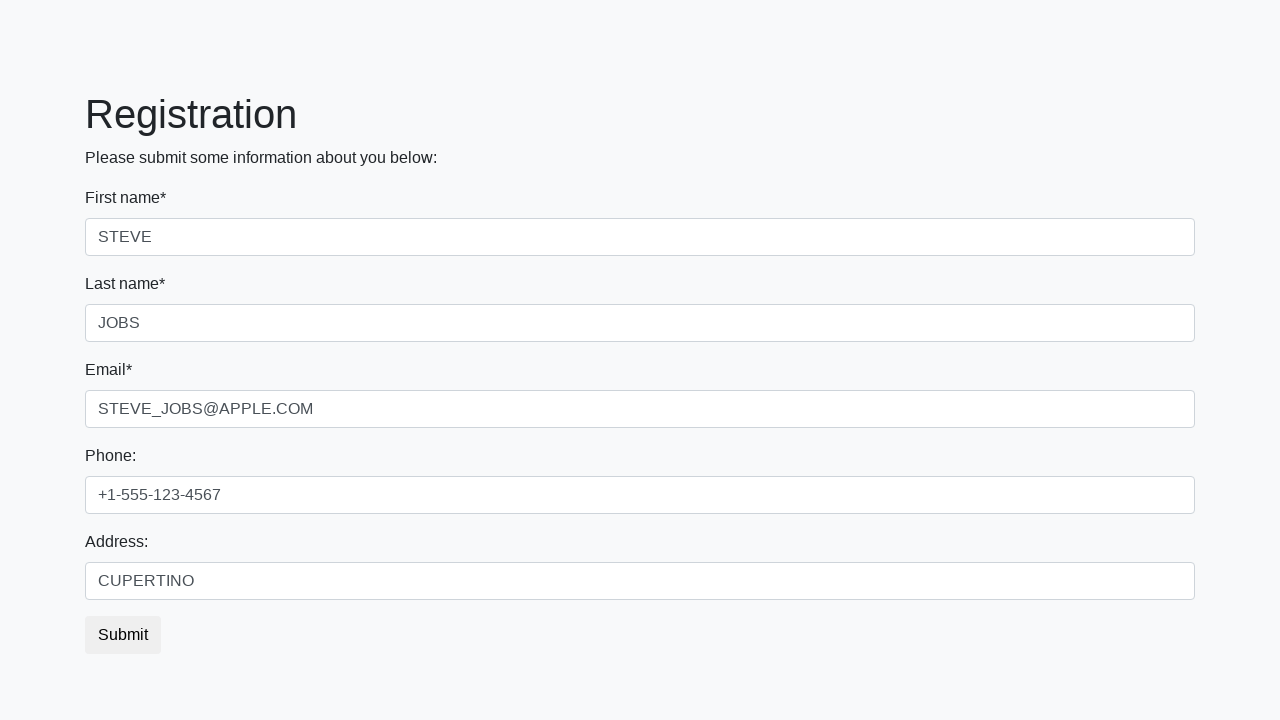

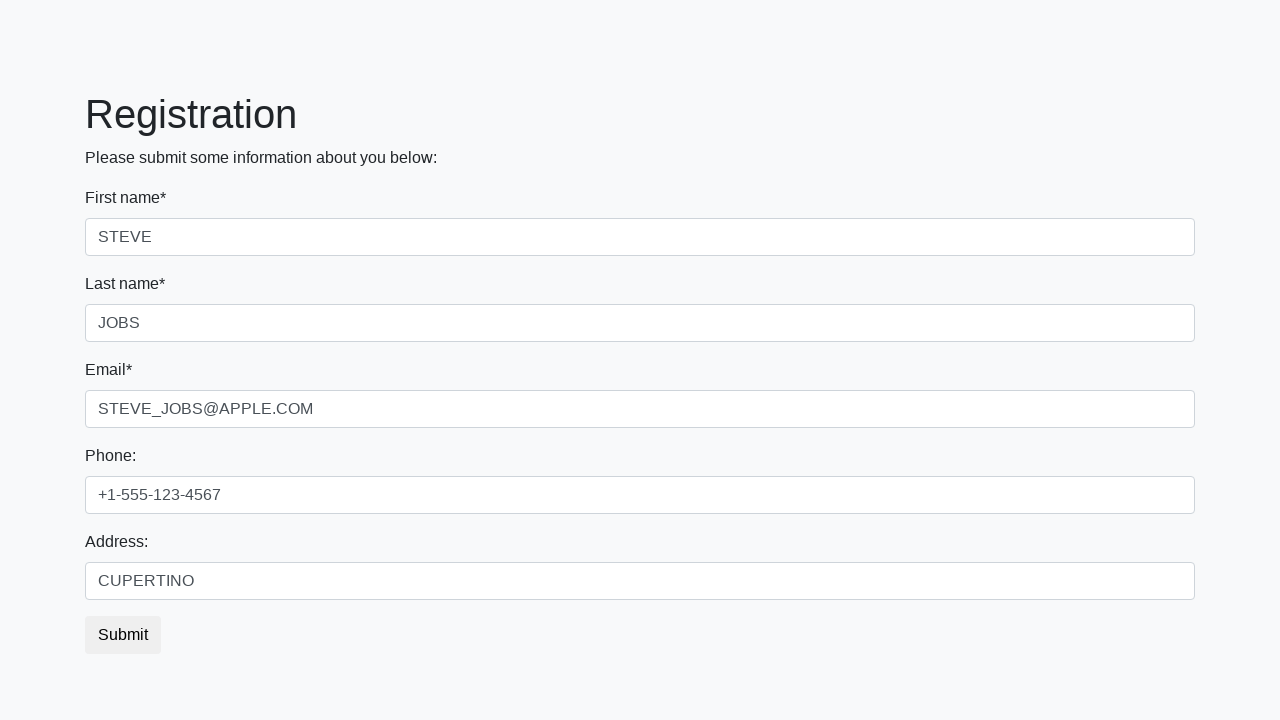